Tests clicking the "Add Element" button five times and verifies that five "Delete" buttons are created on the page

Starting URL: http://the-internet.herokuapp.com/add_remove_elements/

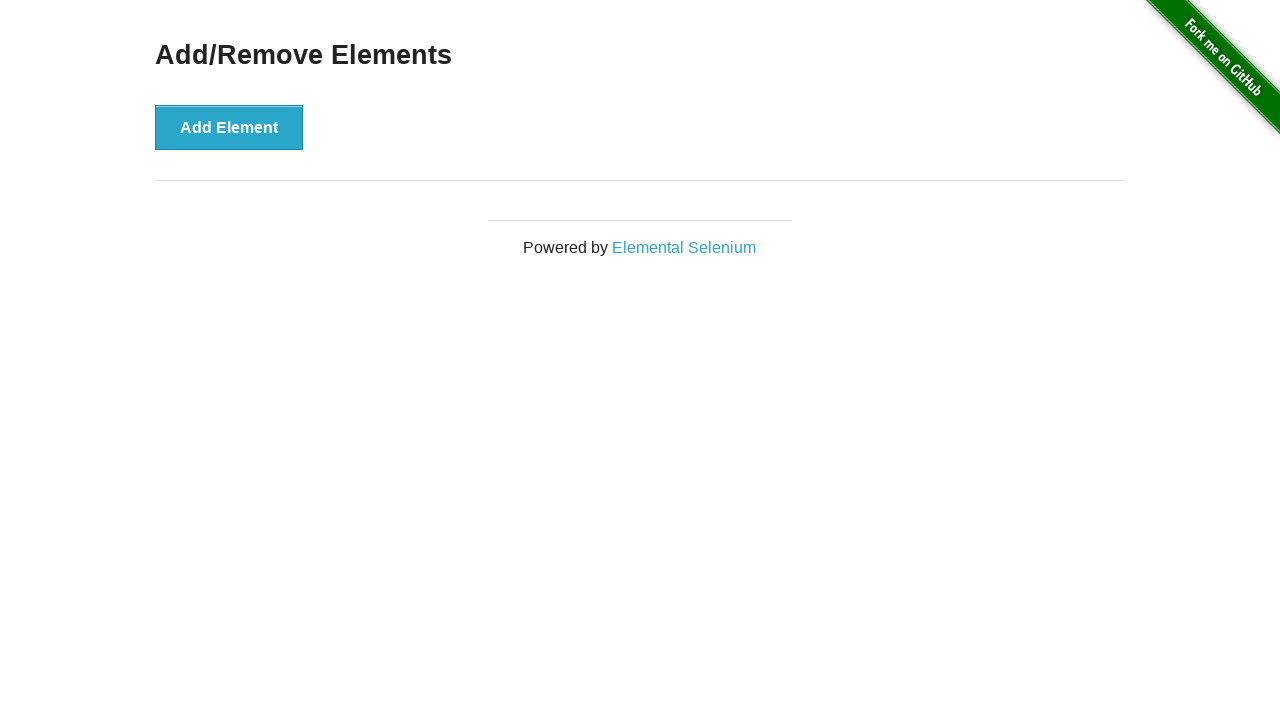

Navigated to the Add/Remove Elements page
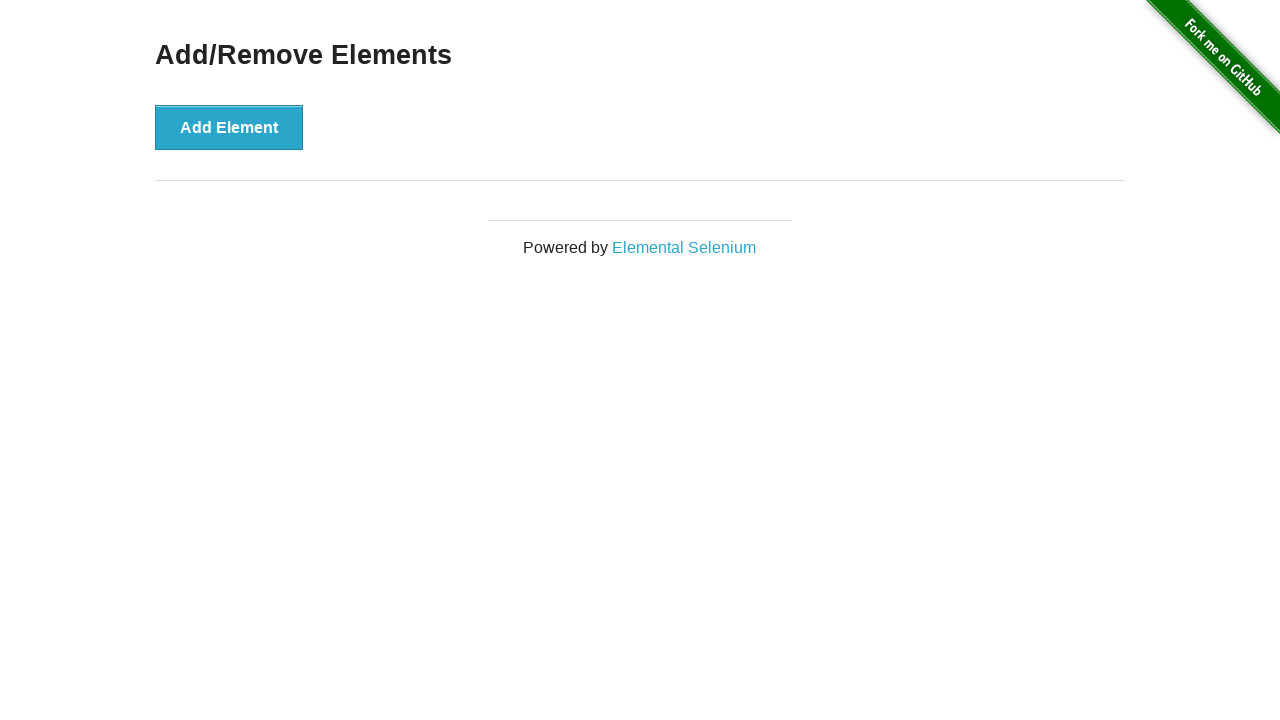

Clicked Add Element button (iteration 1/5) at (229, 127) on [onclick='addElement()']
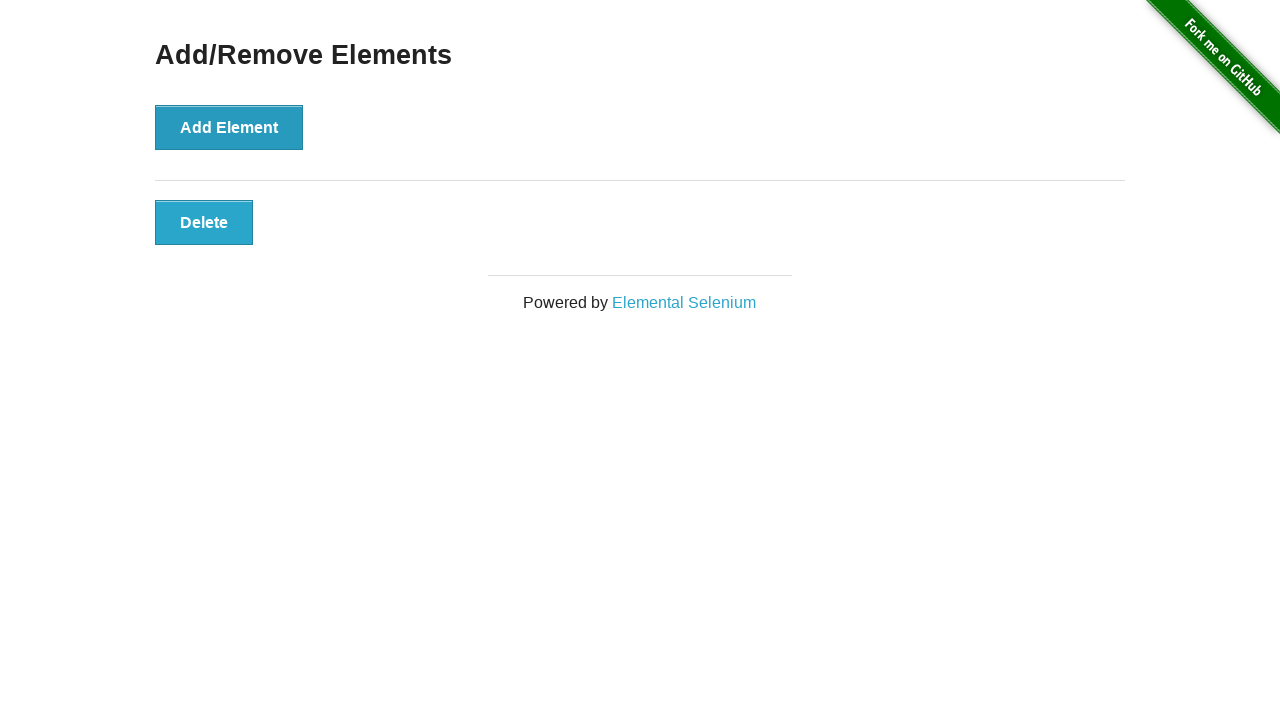

Clicked Add Element button (iteration 2/5) at (229, 127) on [onclick='addElement()']
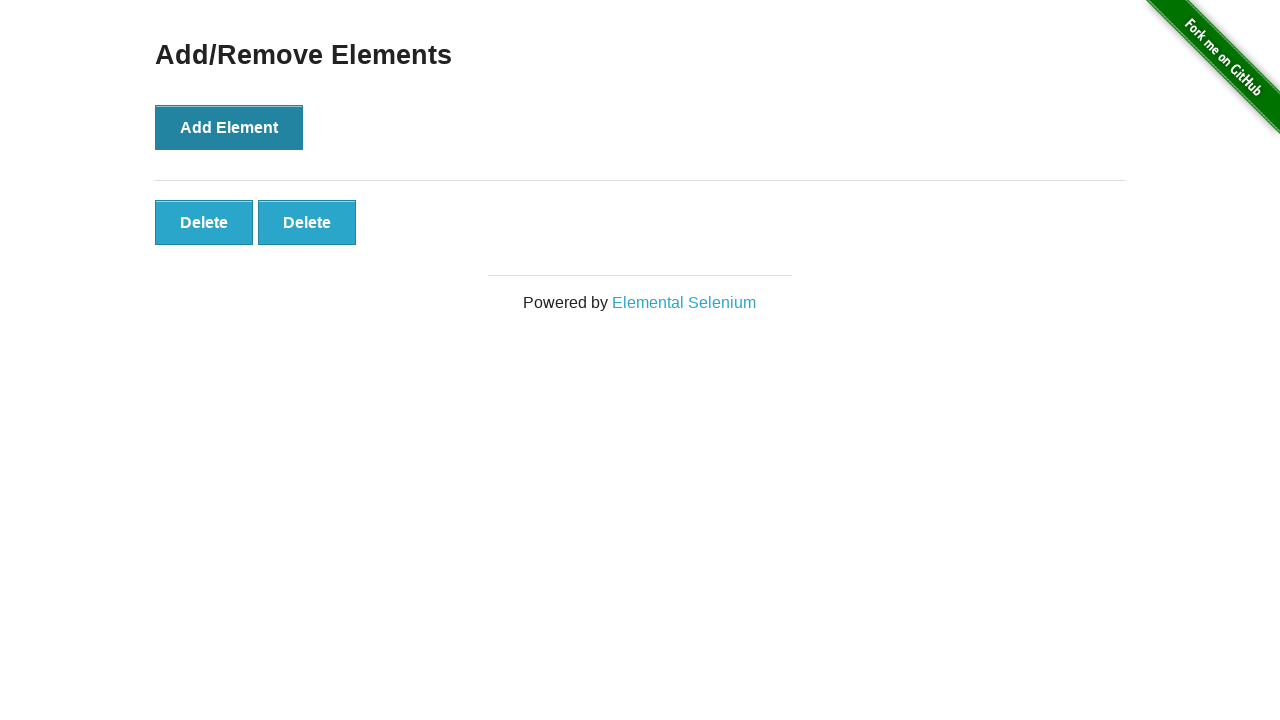

Clicked Add Element button (iteration 3/5) at (229, 127) on [onclick='addElement()']
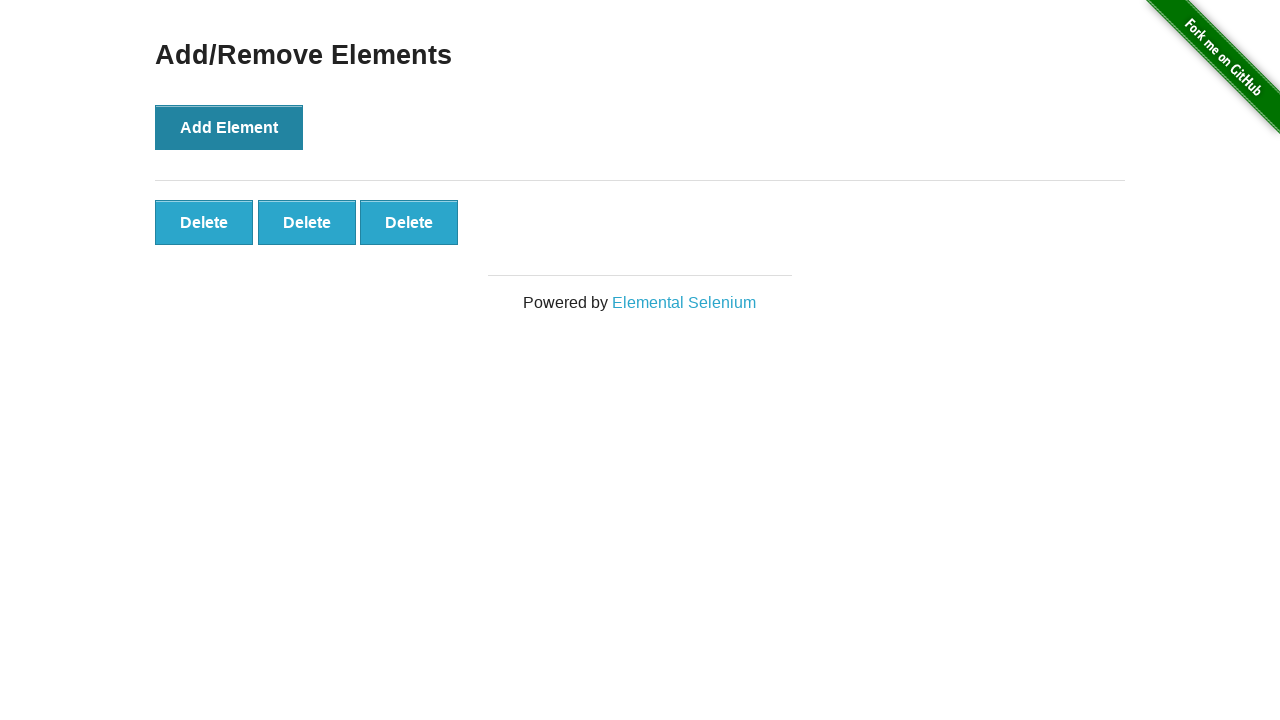

Clicked Add Element button (iteration 4/5) at (229, 127) on [onclick='addElement()']
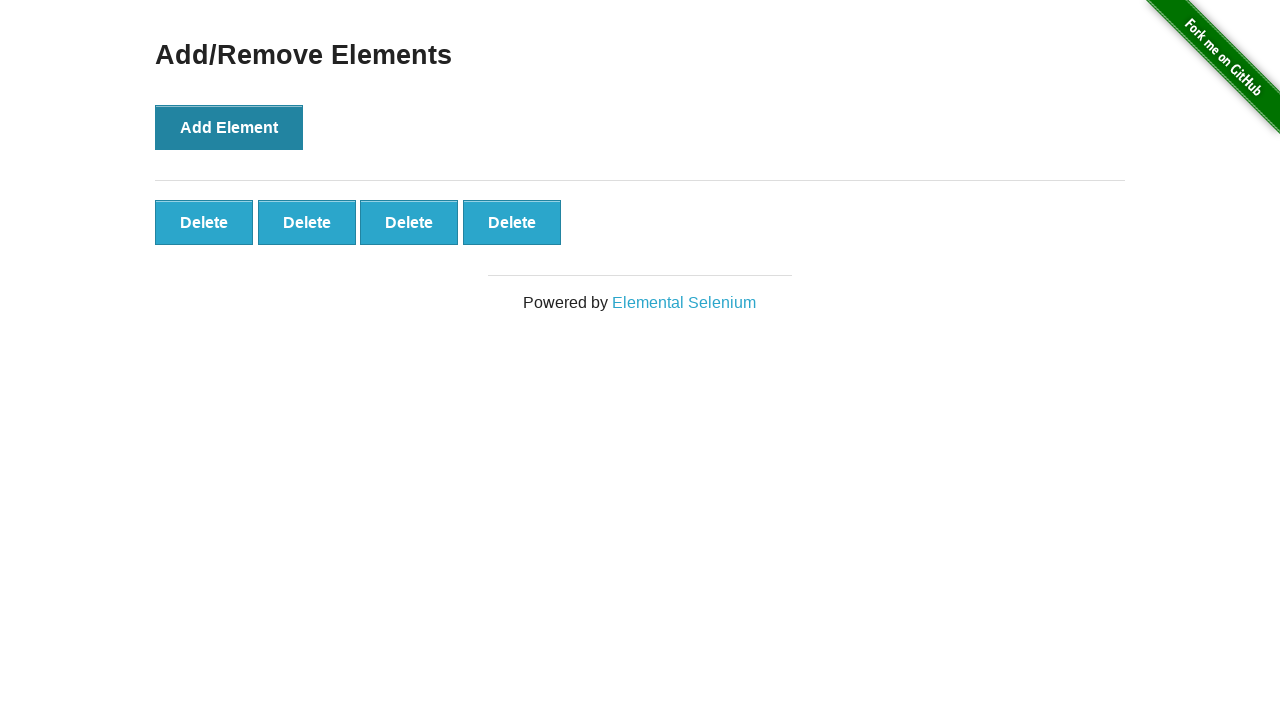

Clicked Add Element button (iteration 5/5) at (229, 127) on [onclick='addElement()']
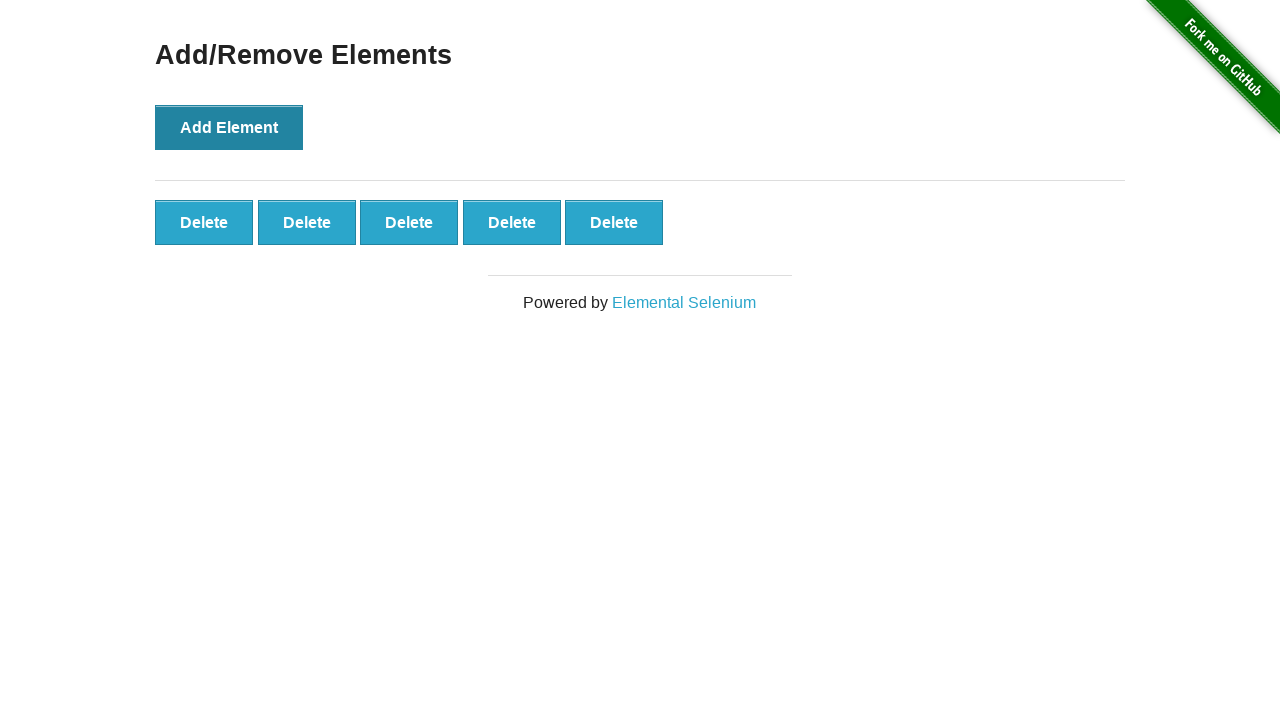

Verified that Delete buttons are present on the page
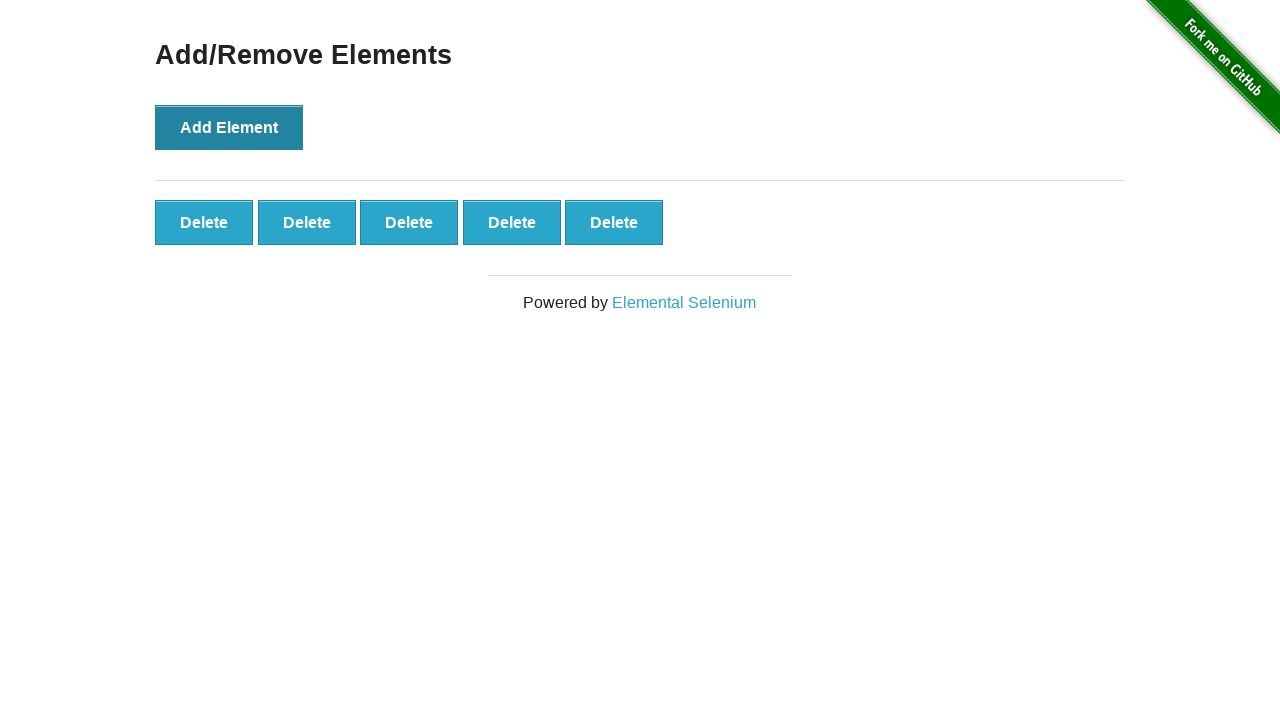

Confirmed that exactly 5 Delete buttons were created
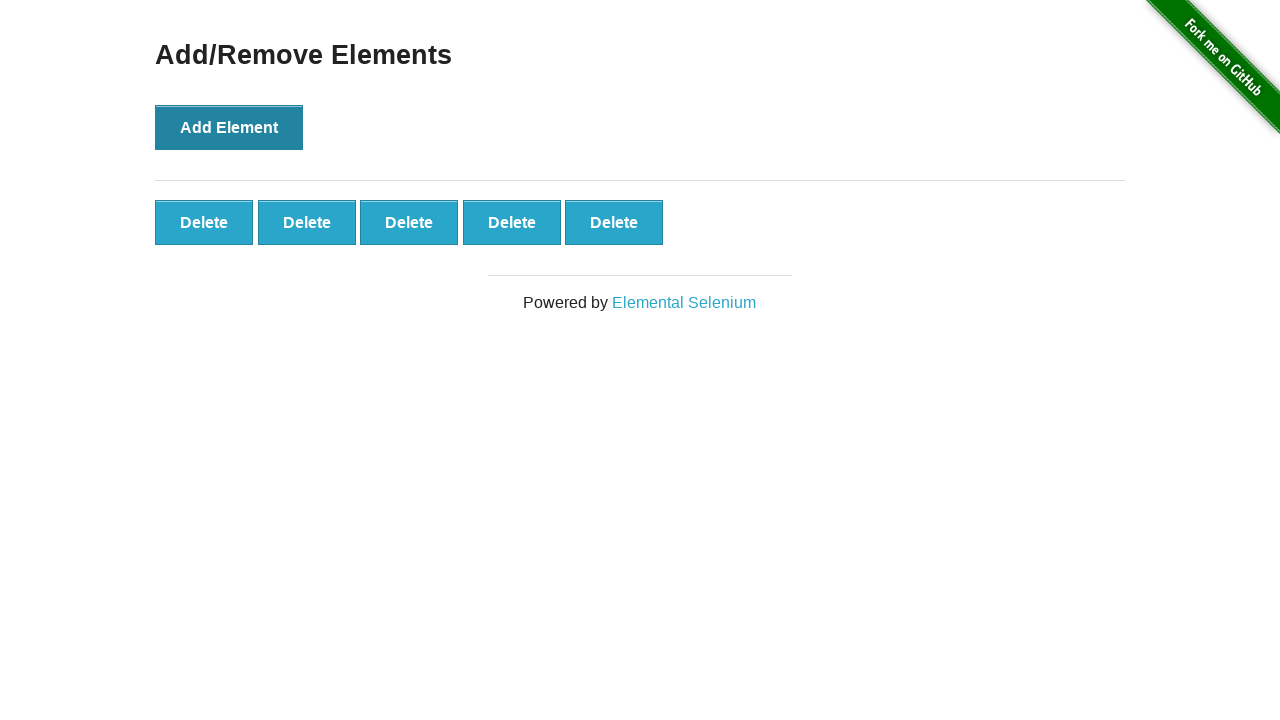

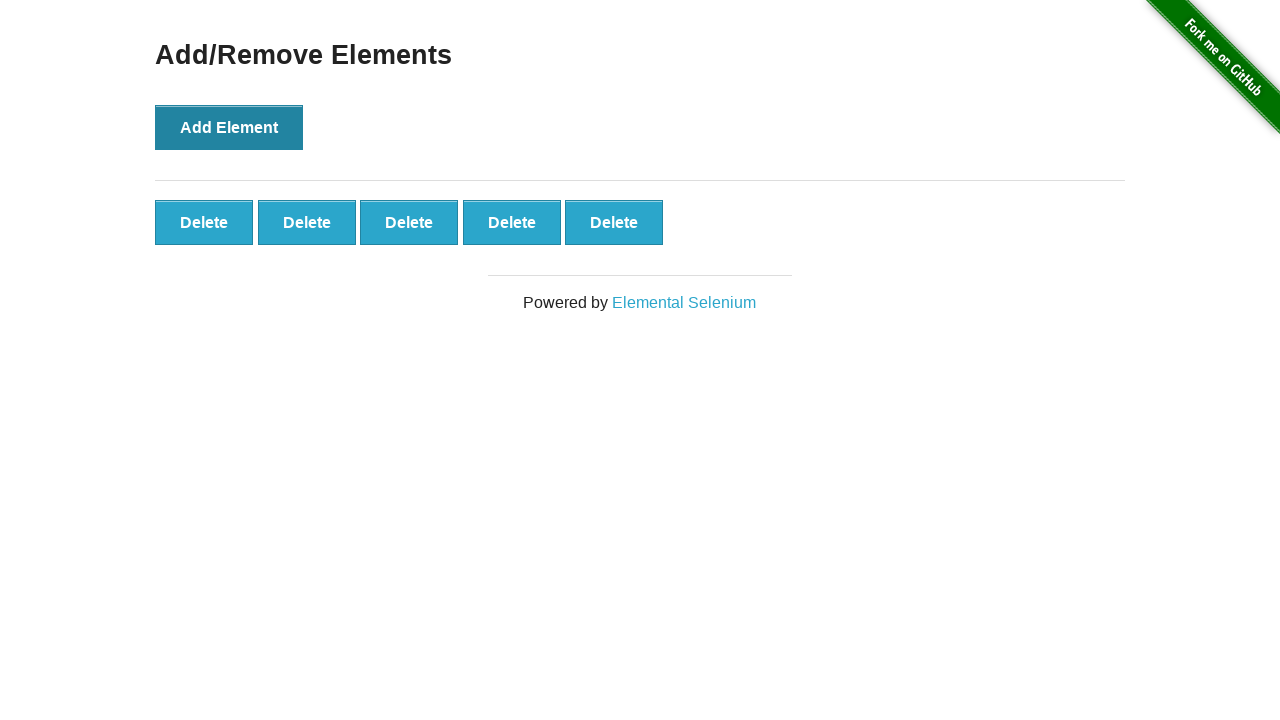